Tests the subtraction functionality of a calculator by entering two numbers and verifying the difference

Starting URL: https://testsheepnz.github.io/BasicCalculator.html

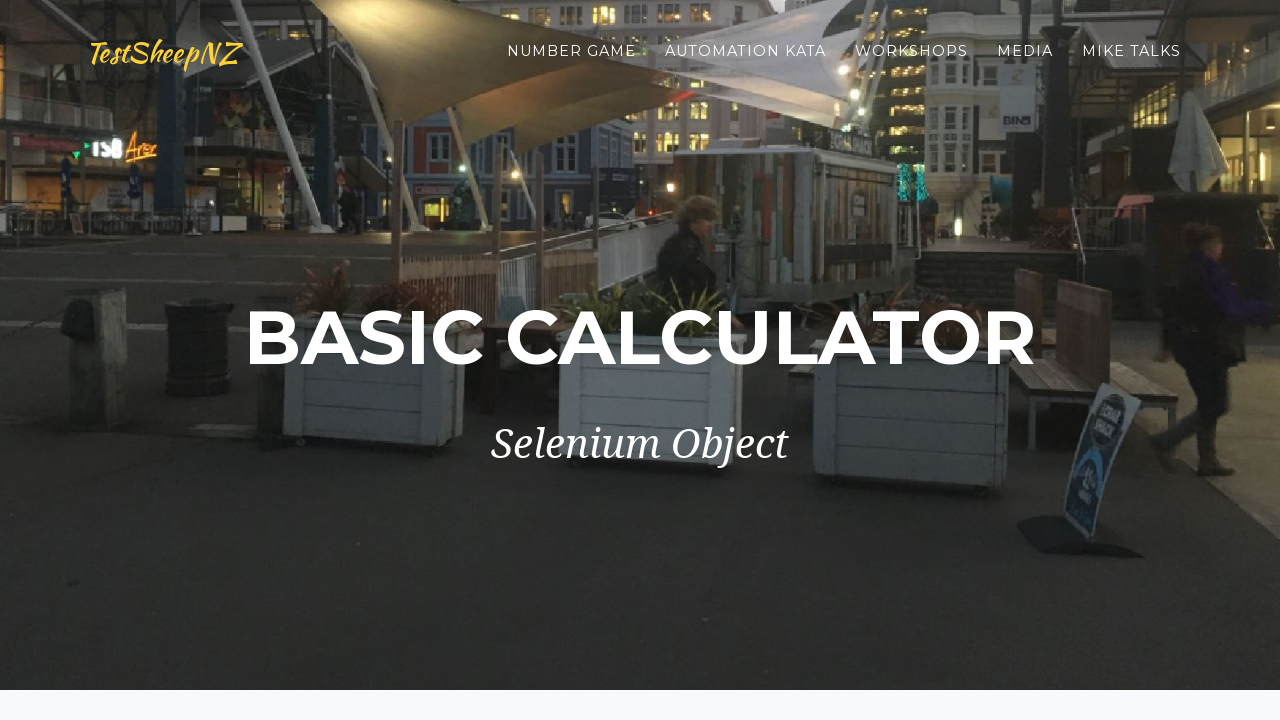

Scrolled down 1200px to view calculator
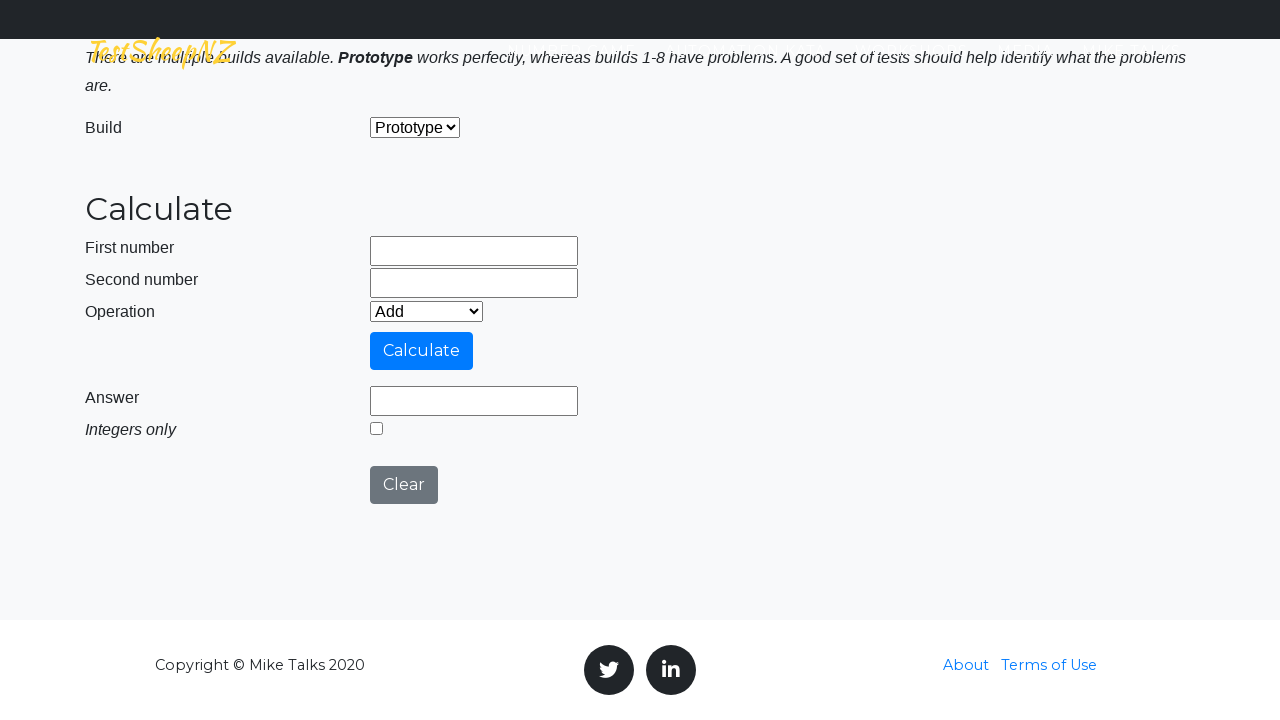

Entered first number: 100 on input[name='number1']
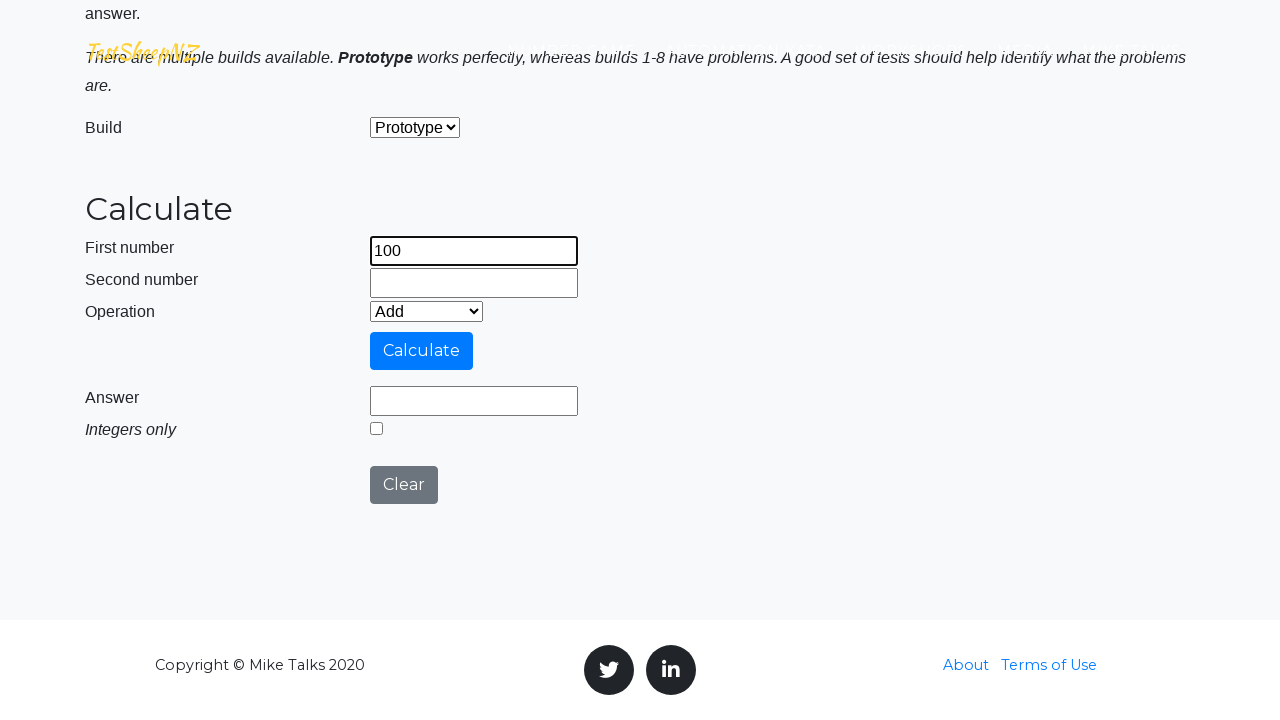

Entered second number: 65 on input[name='number2']
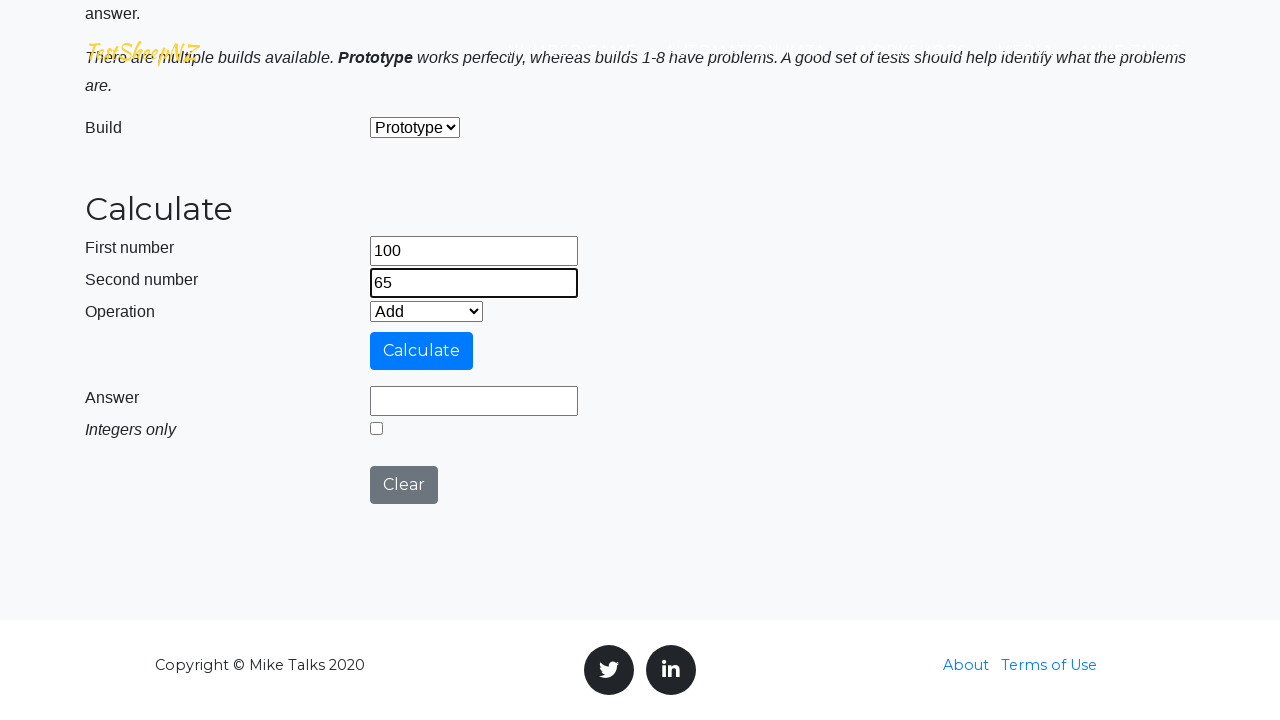

Selected subtraction operation on select[name='selectOperation']
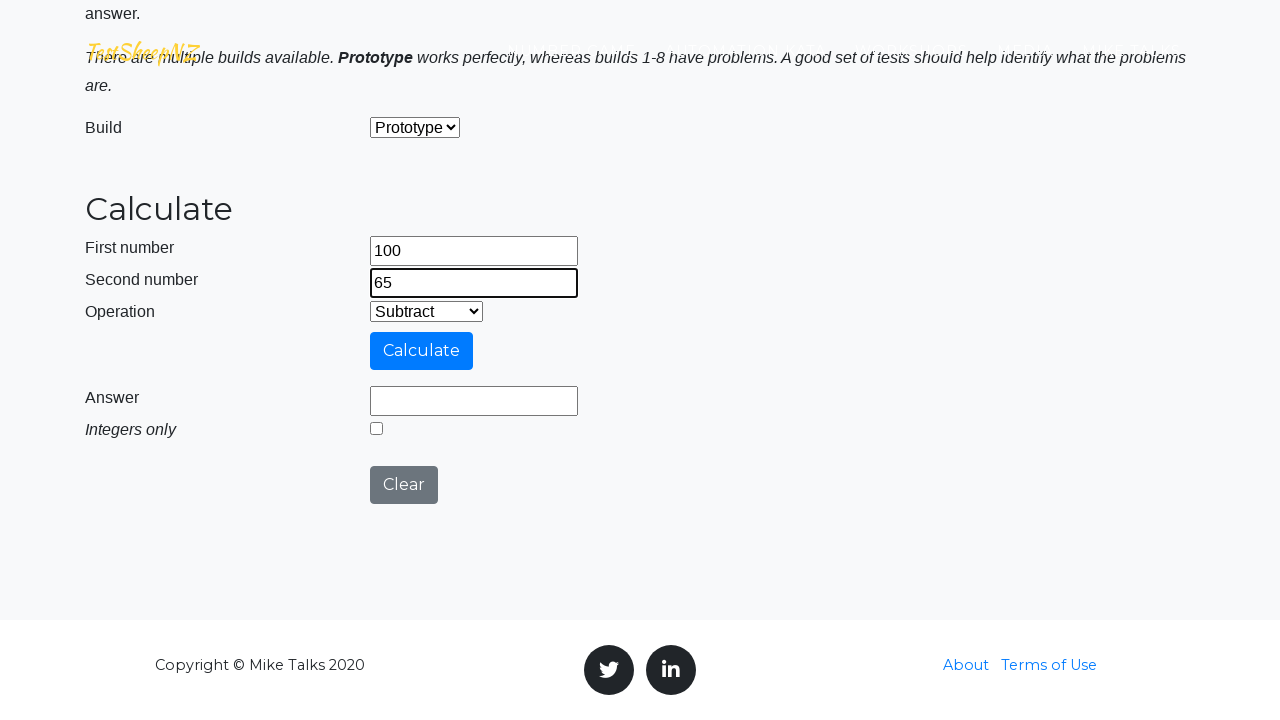

Clicked calculate button at (422, 351) on #calculateButton
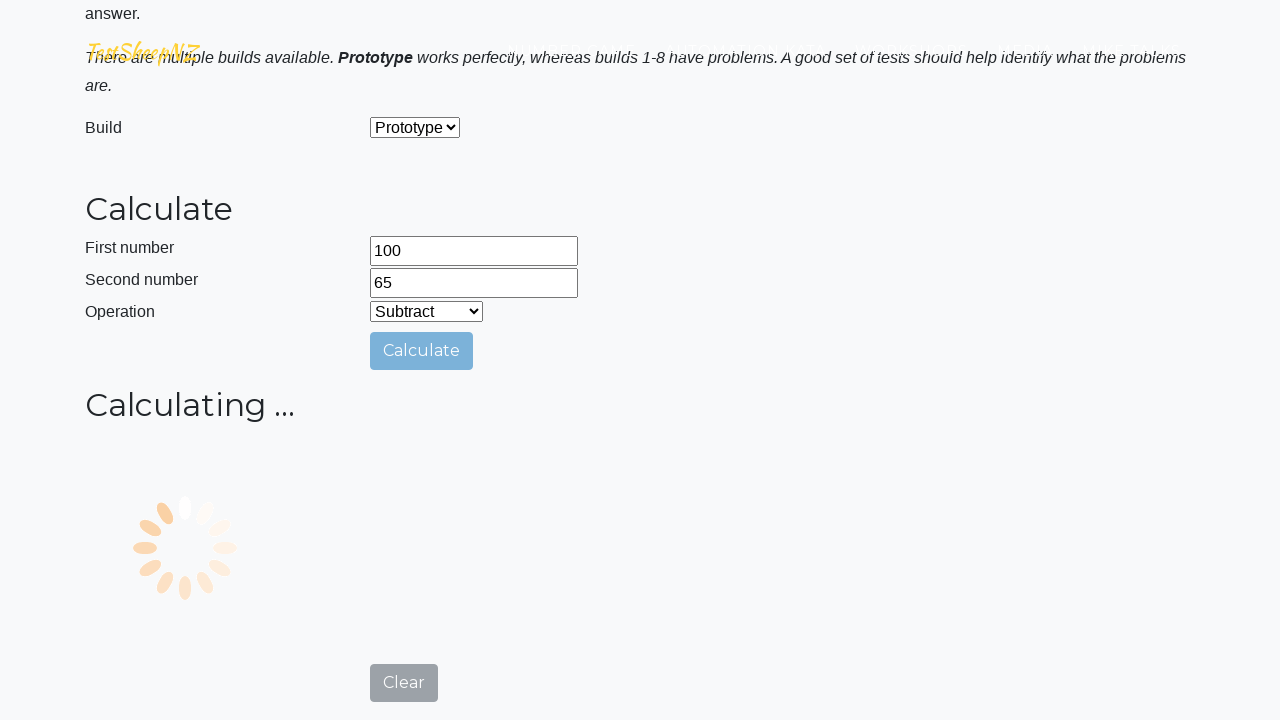

Waited 3 seconds for calculation result
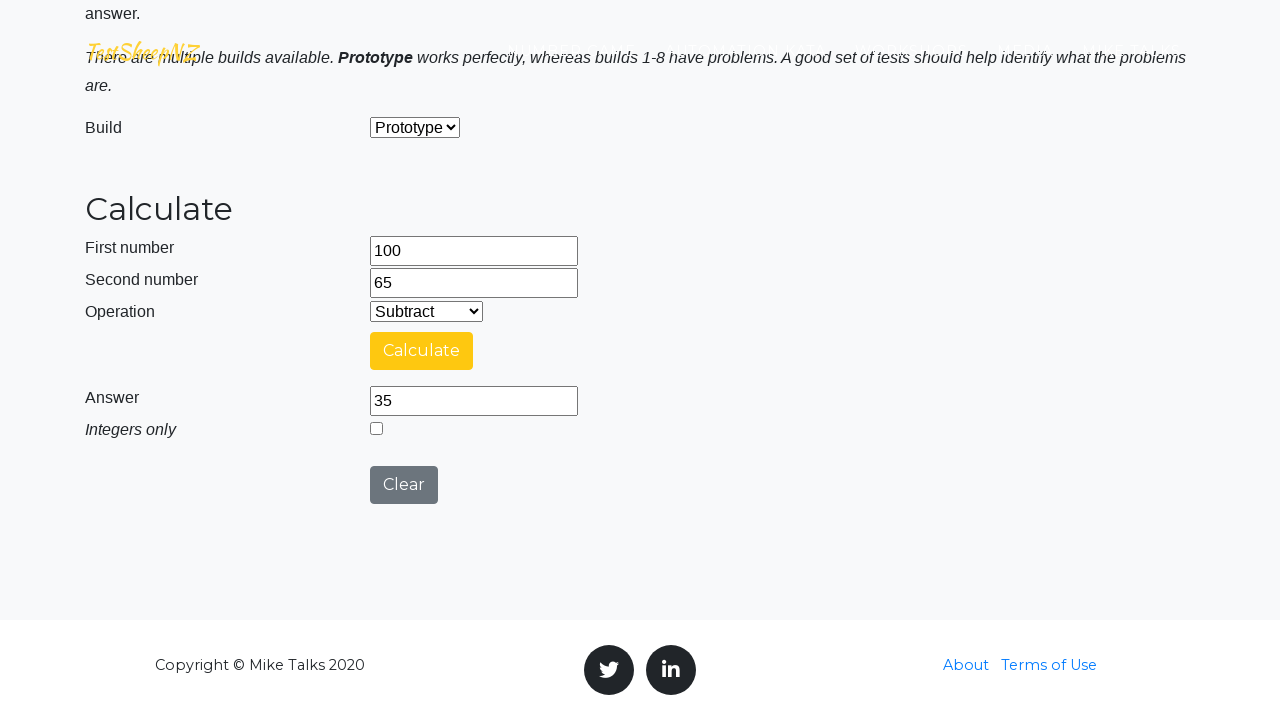

Retrieved result value: 35
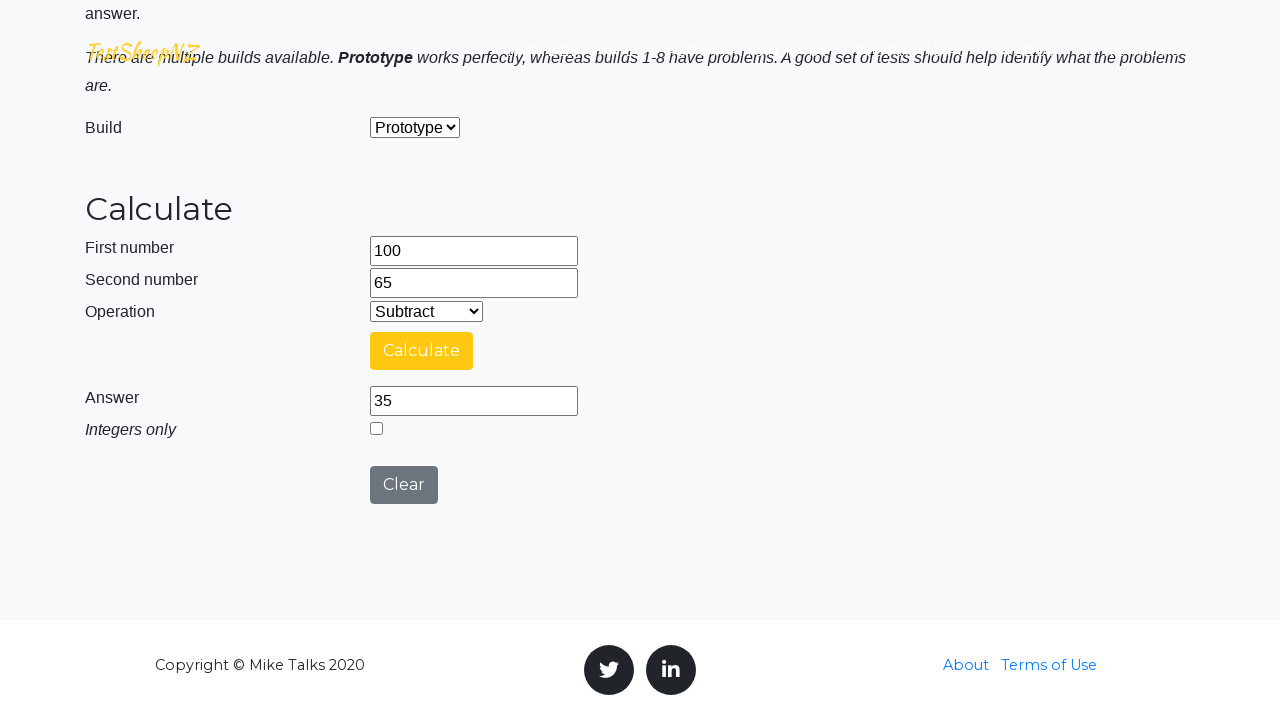

Verified result contains expected value '35'
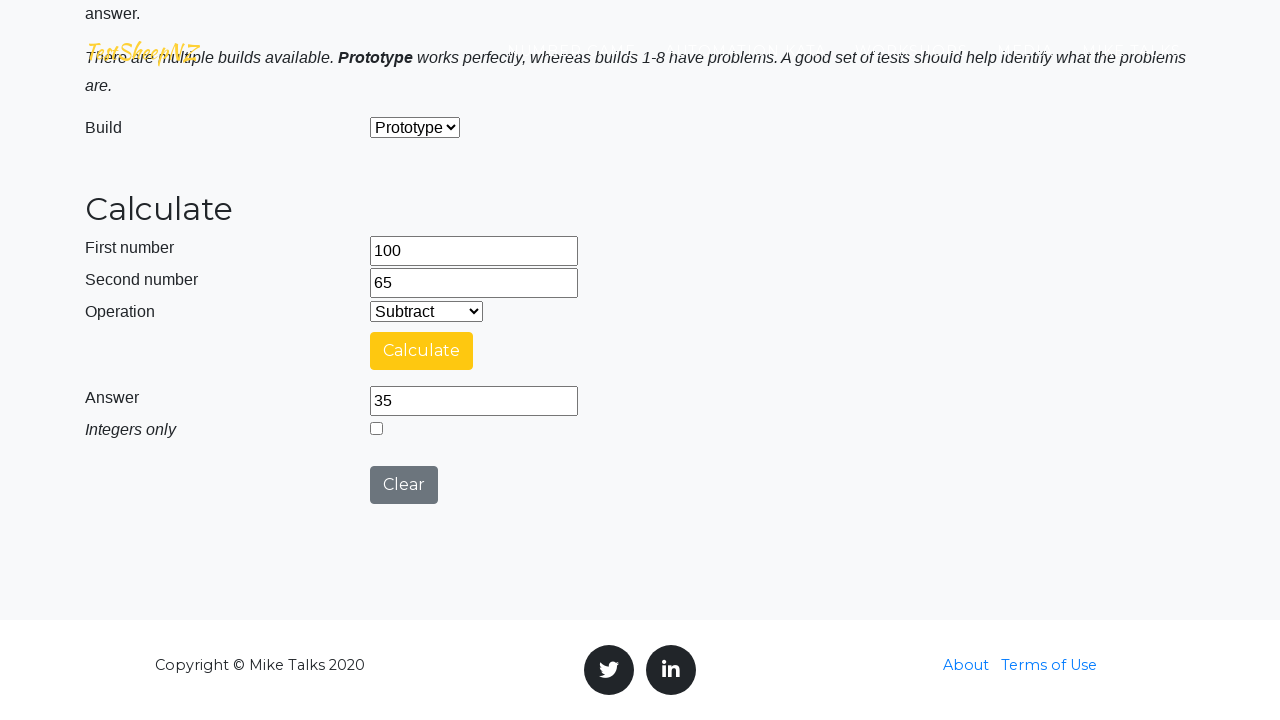

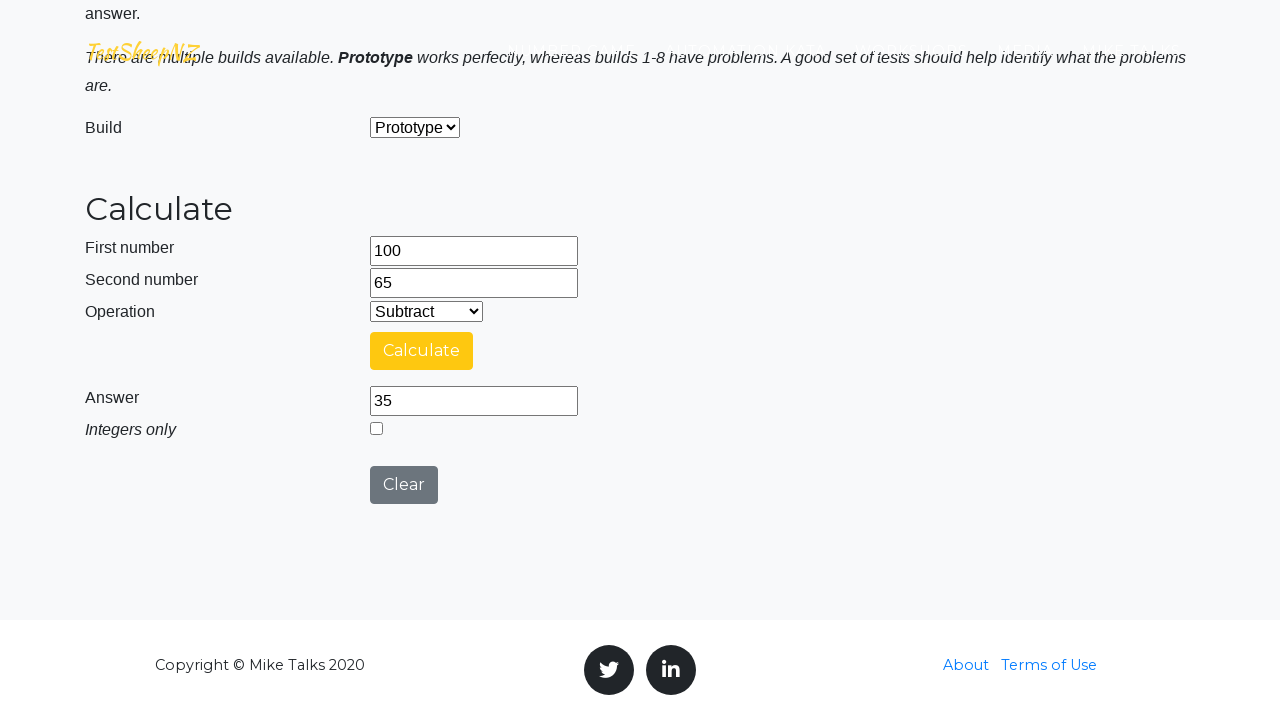